Tests web table interaction by navigating to a tables demo page and verifying that table cells can be located and their data accessed by row and column numbers.

Starting URL: https://the-internet.herokuapp.com/tables

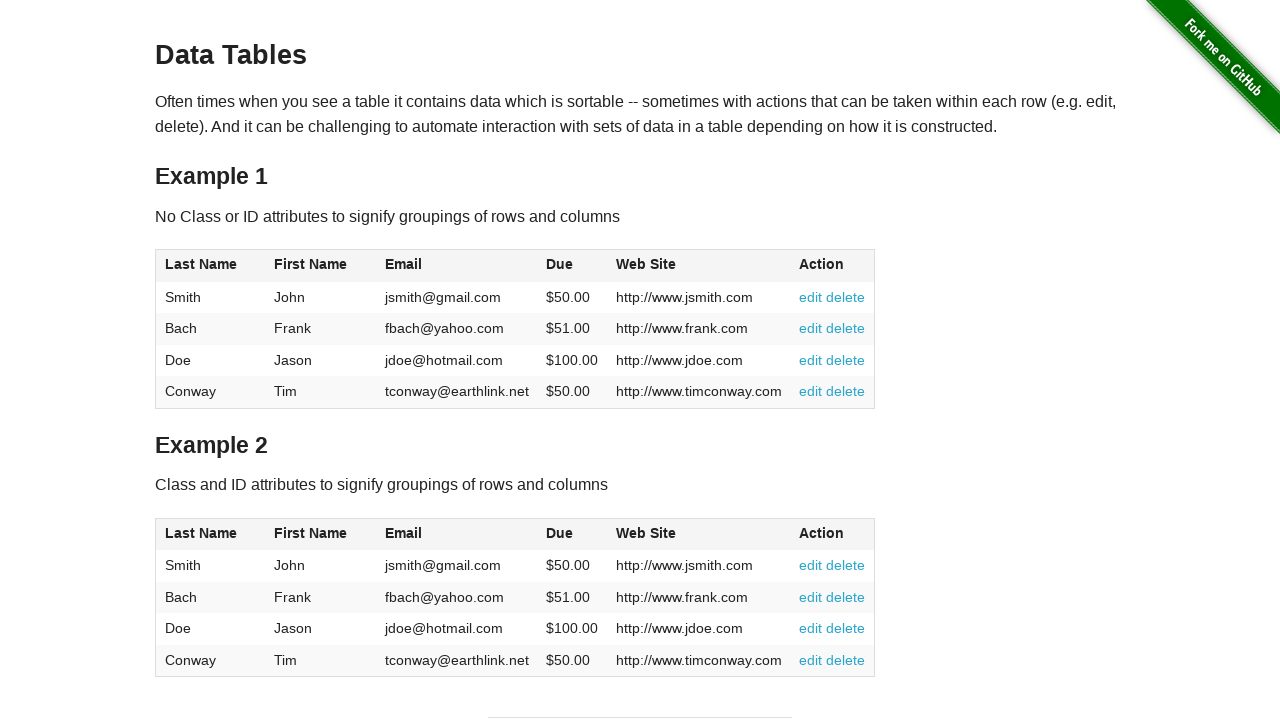

Waited for table#table1 to be visible
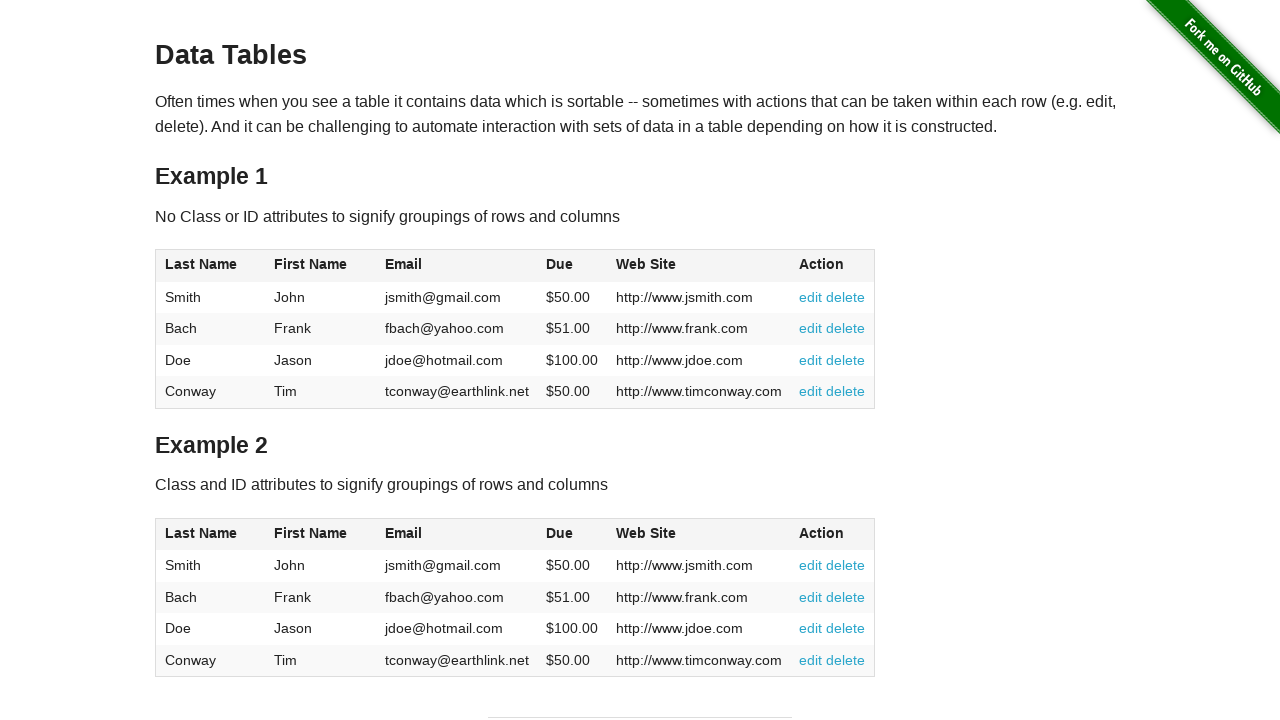

Located table header columns
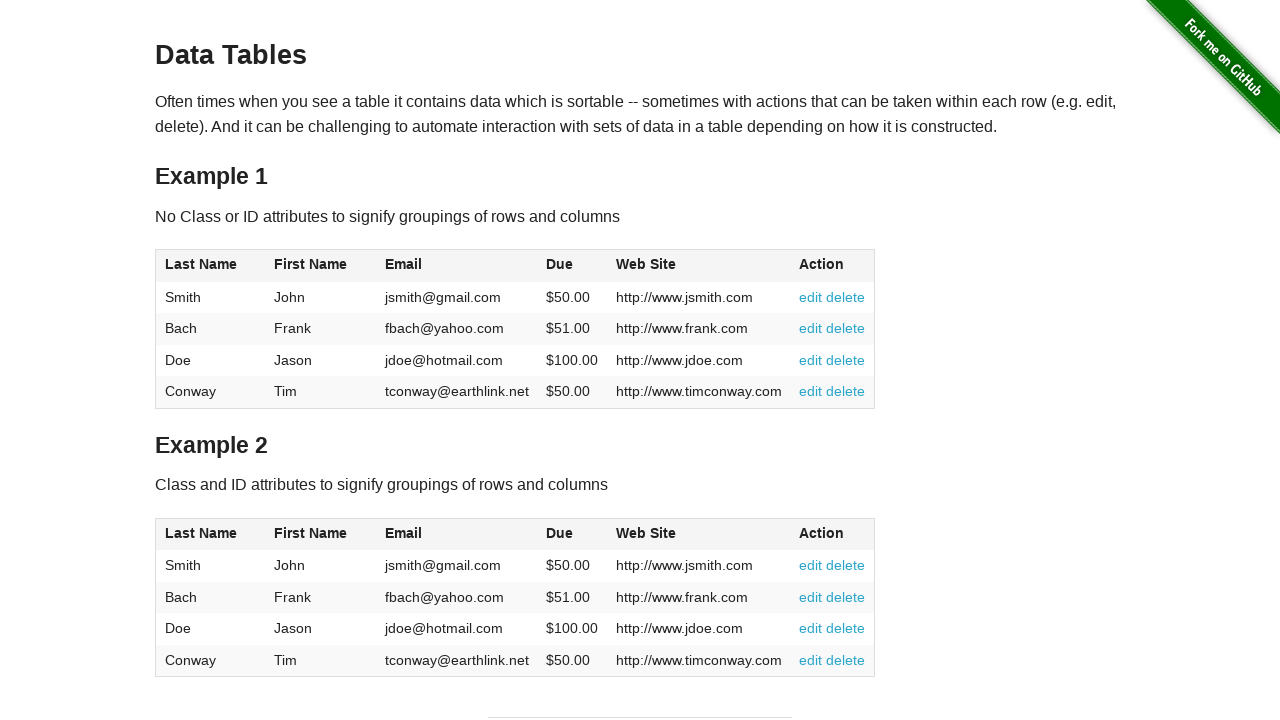

Waited for first header column to be available
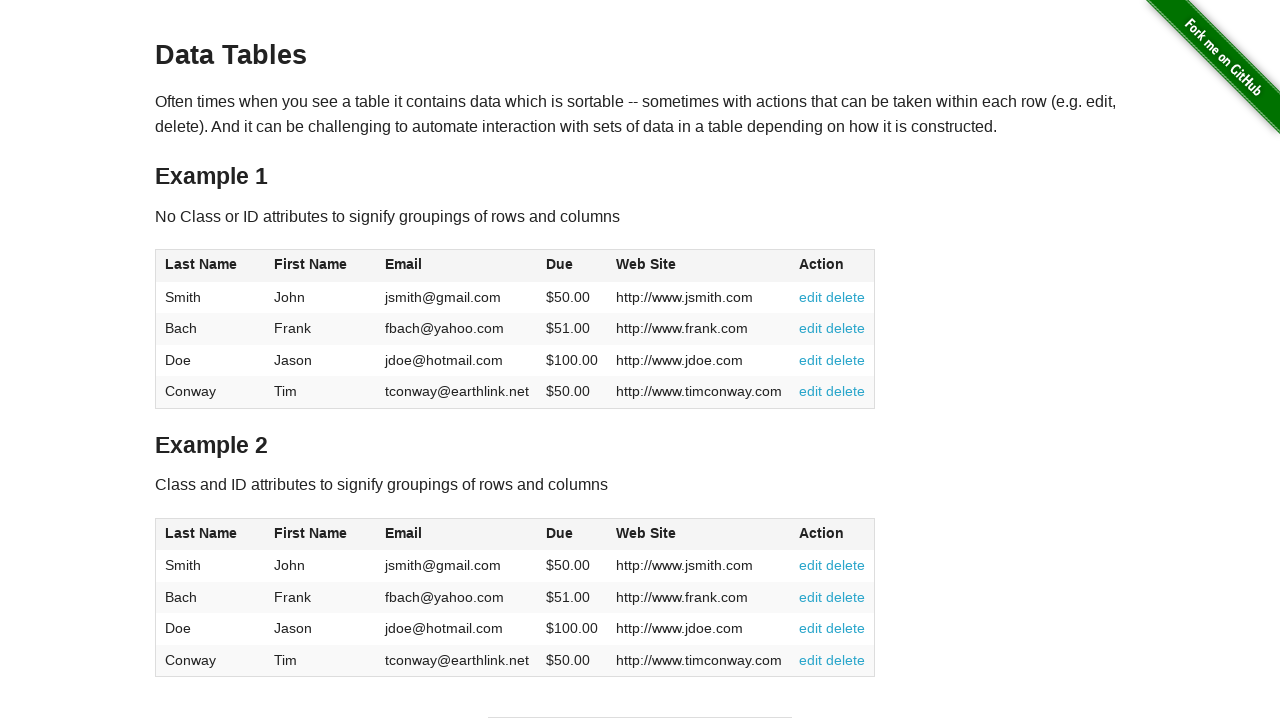

Located table body rows
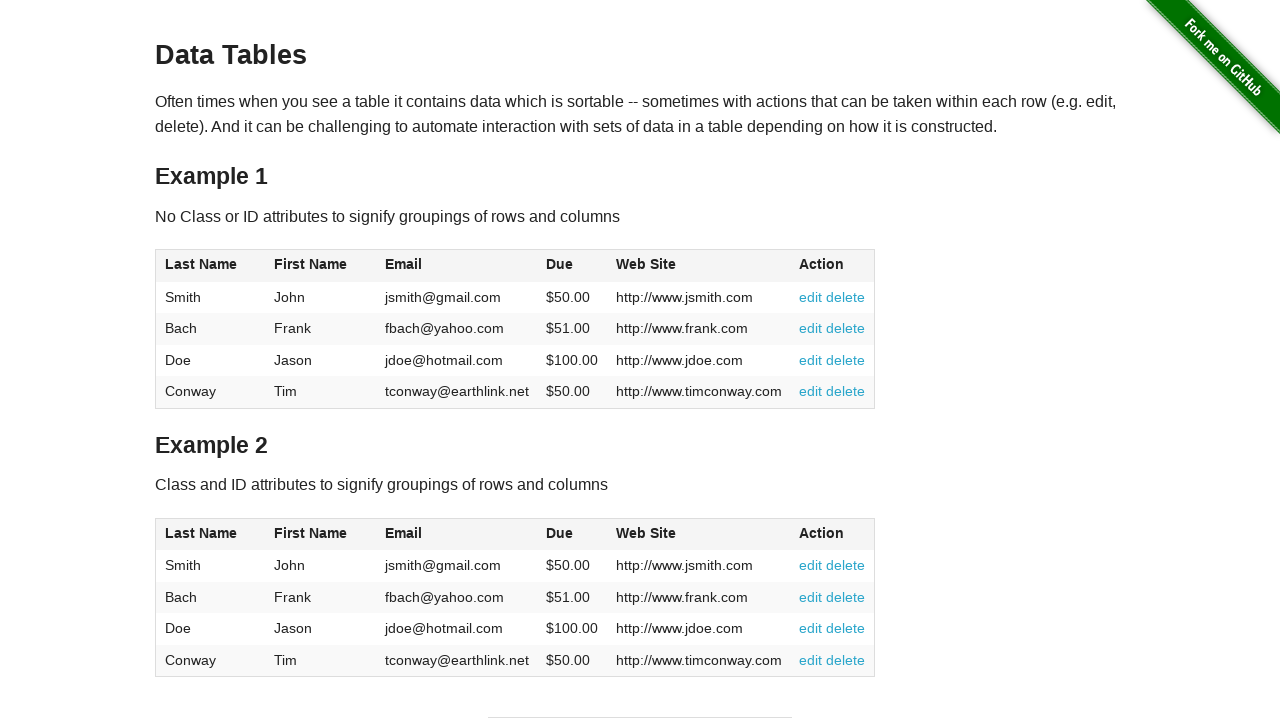

Waited for first table row to be available
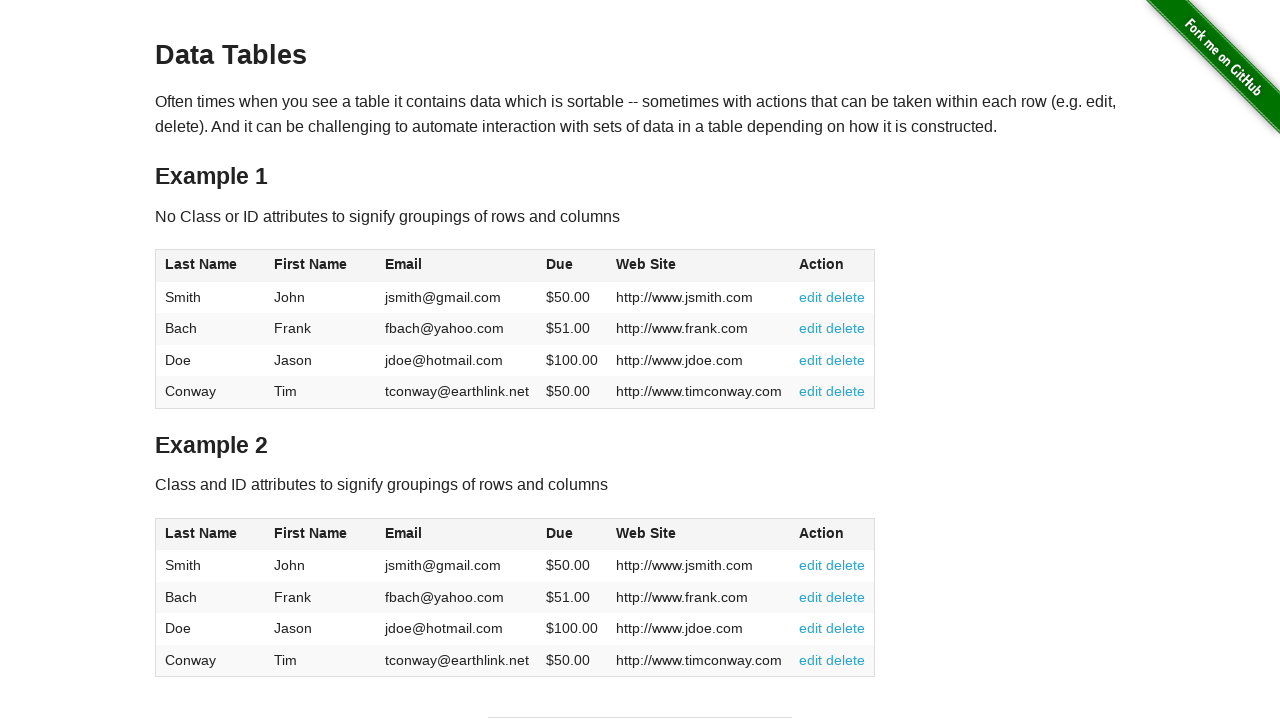

Located table cell at row 1, column 2
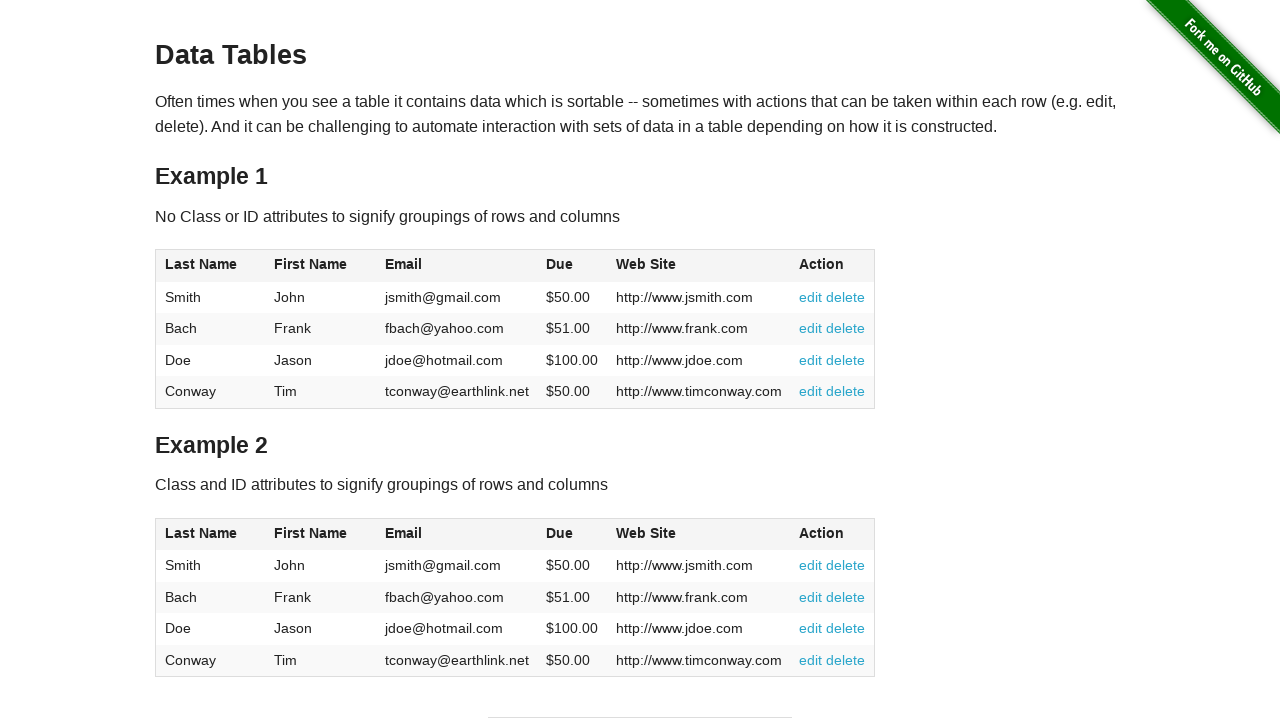

Waited for table cell at row 1, column 2 to be available
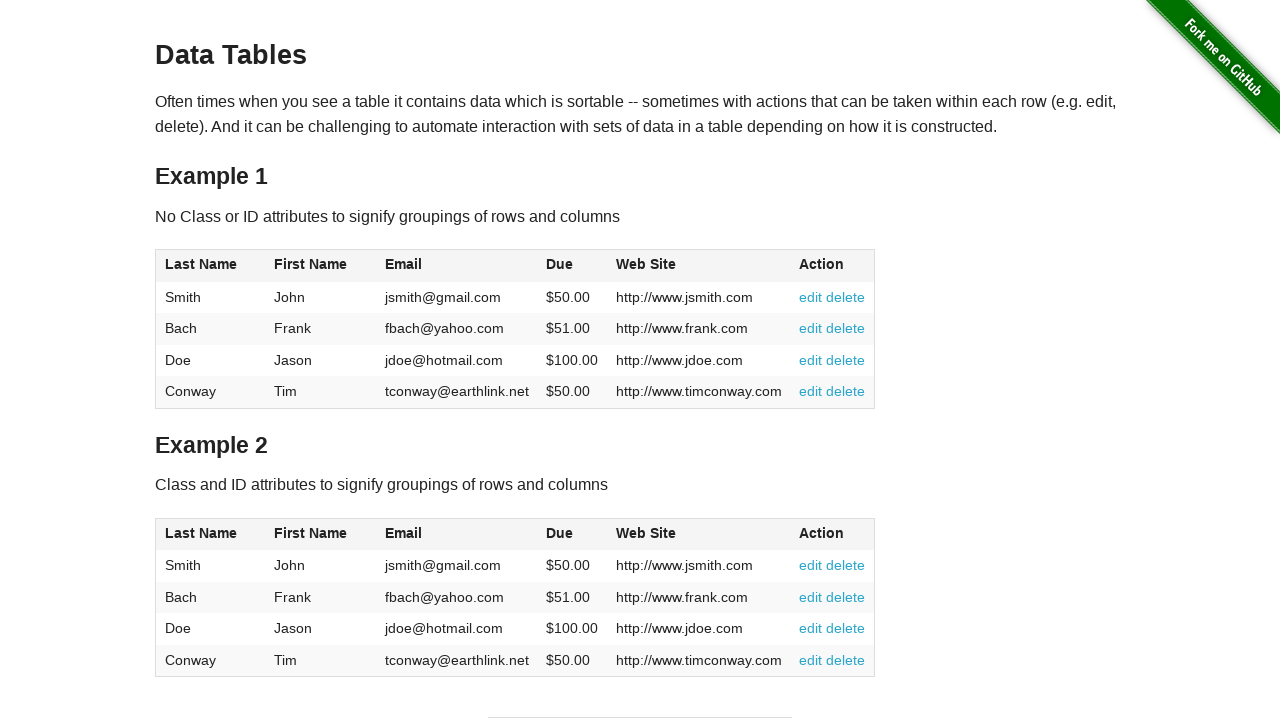

Clicked on first table column header to test sorting functionality at (210, 266) on xpath=//table[@id='table1']/thead//th[1]
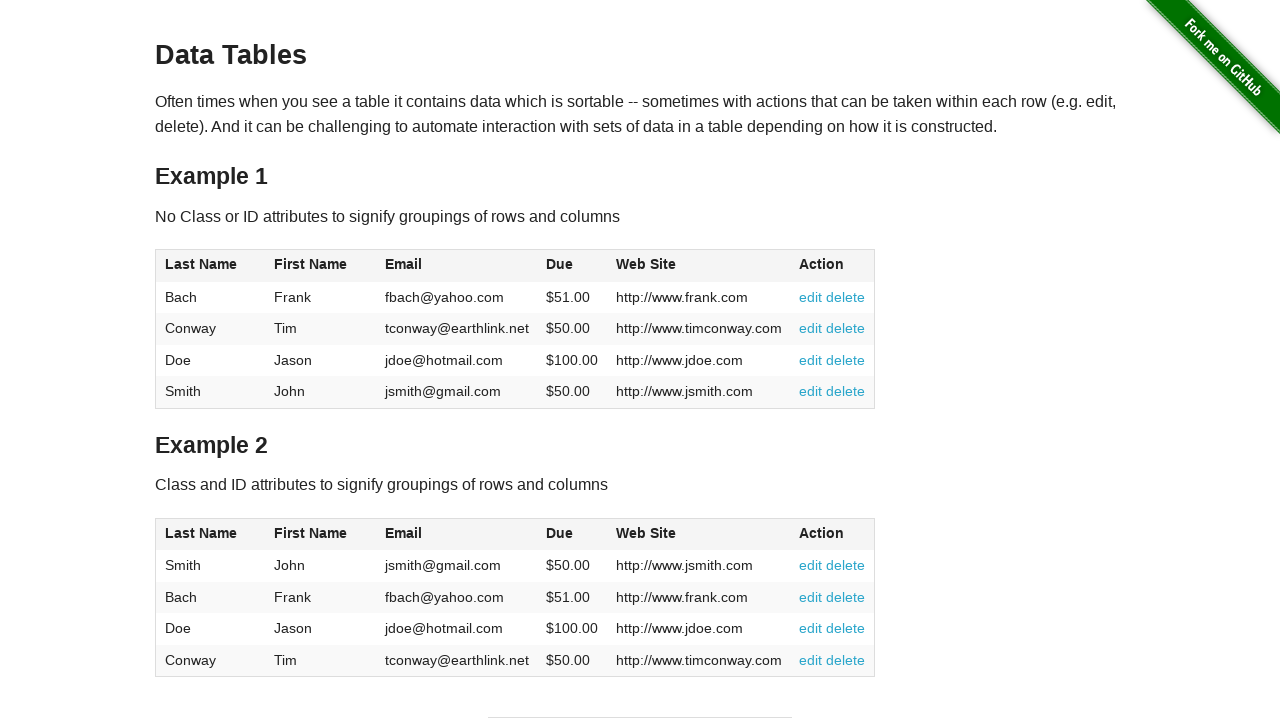

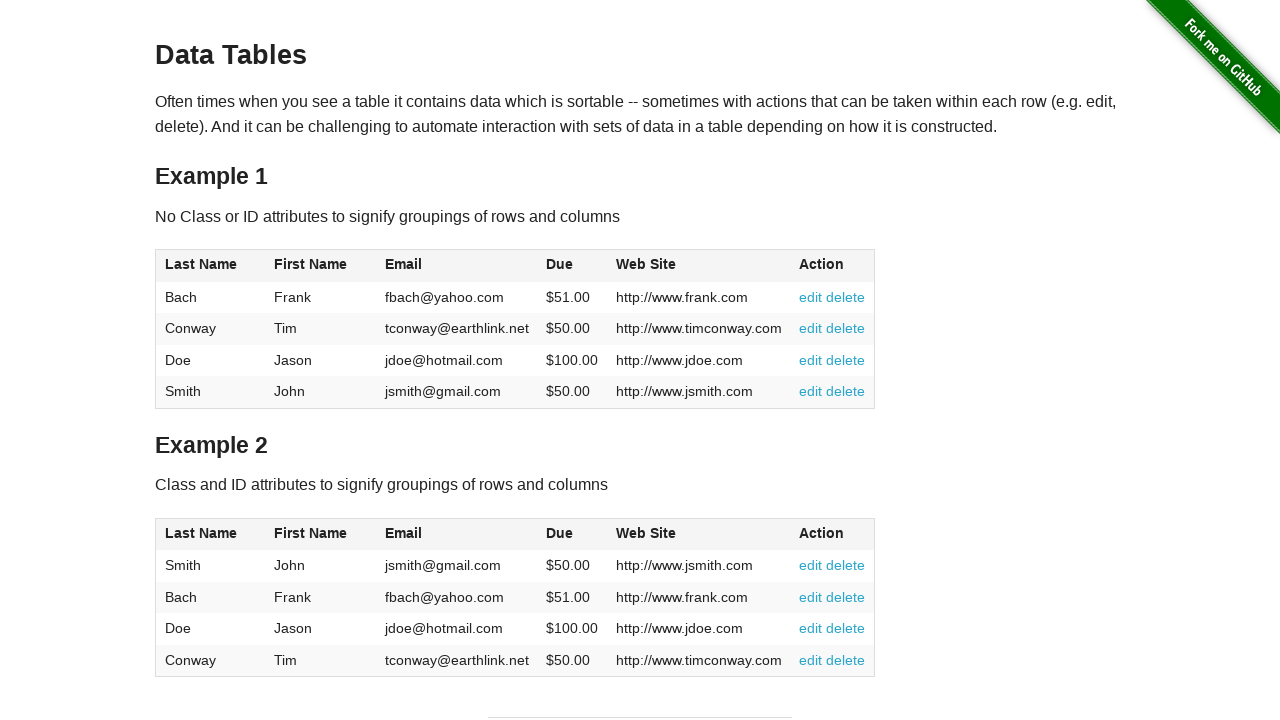